Navigates to an automation practice page and locates the alert button element

Starting URL: https://rahulshettyacademy.com/AutomationPractice/

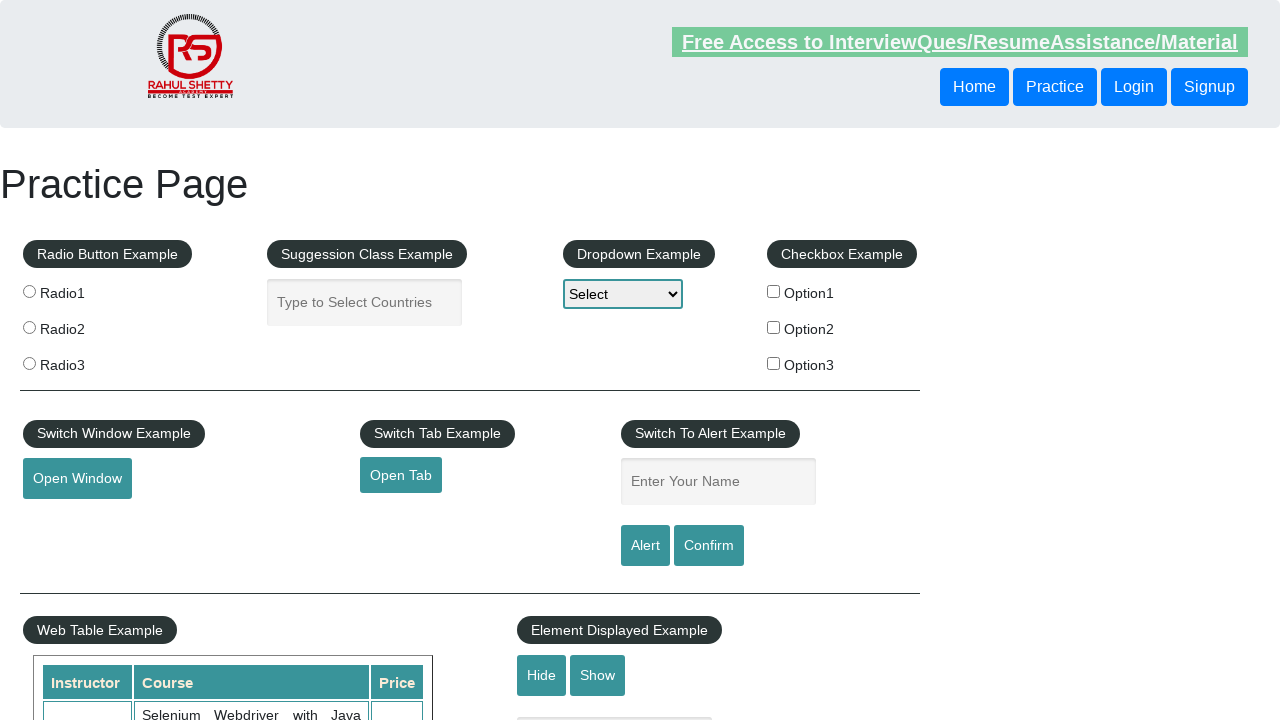

Navigated to automation practice page
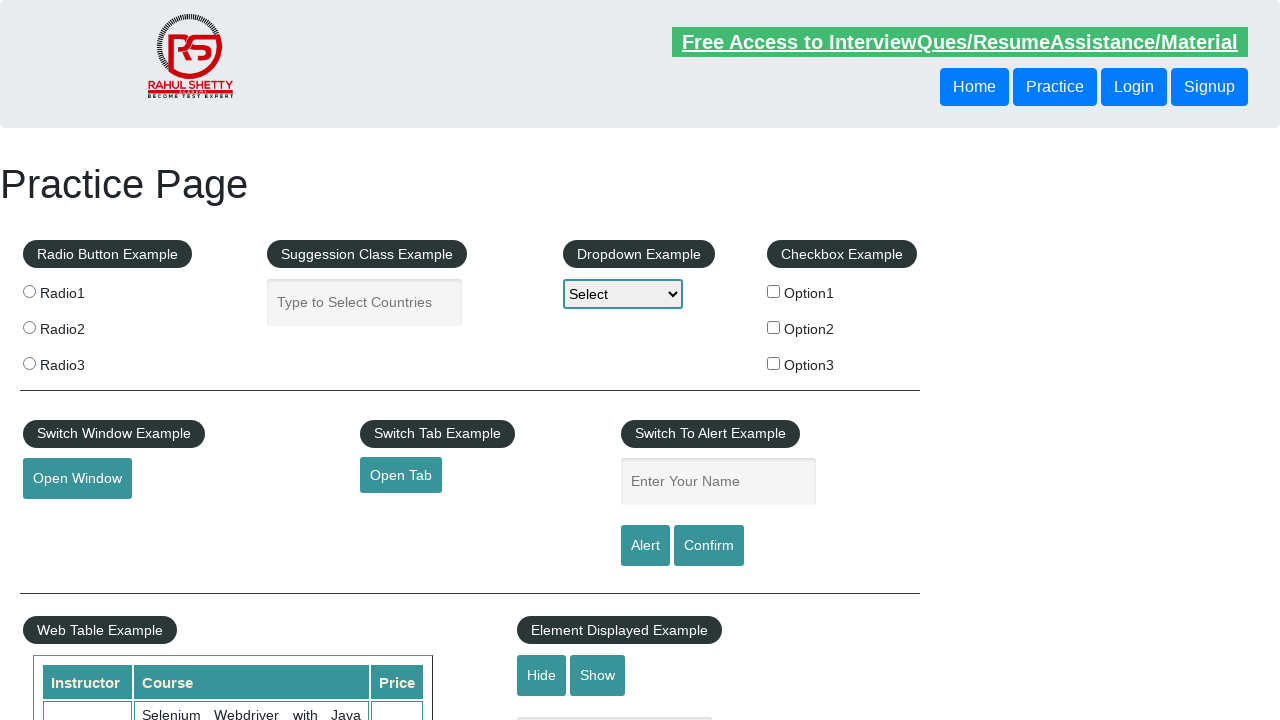

Alert button element is present on the page
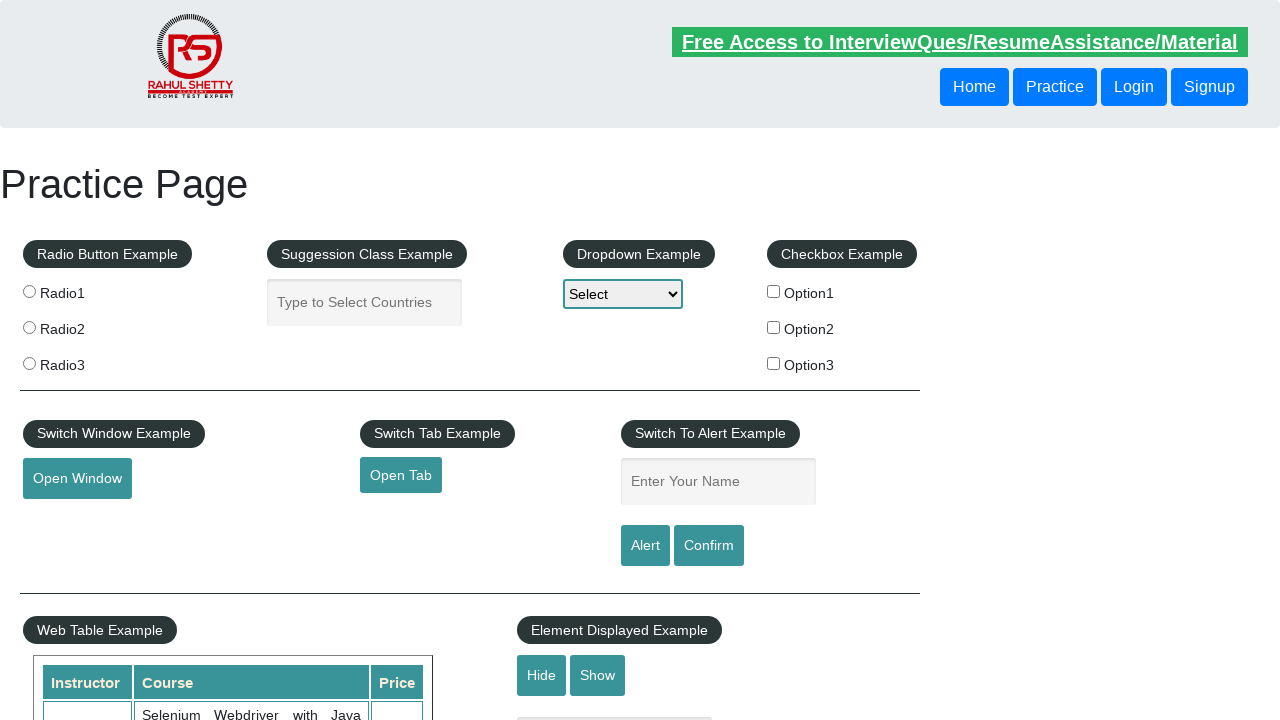

Located the alert button element
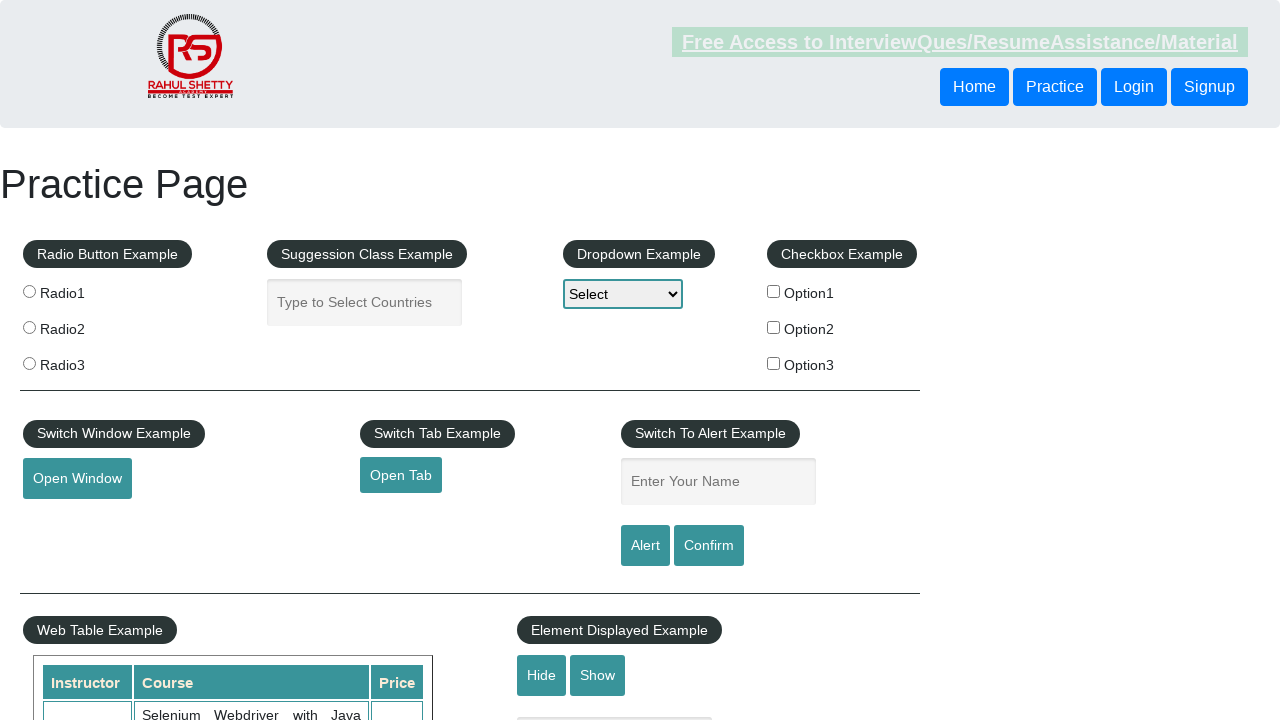

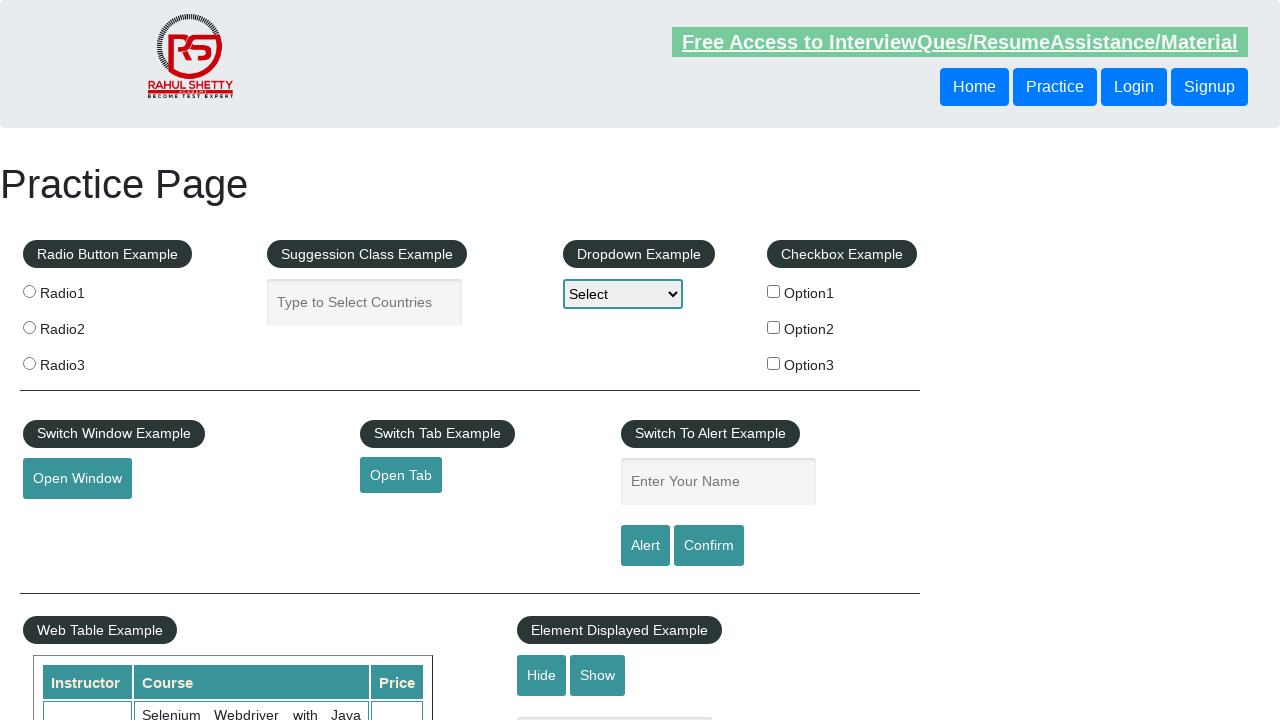